Navigates to the OrangeHRM demo login page and verifies that the page title matches the expected value "OrangeHRM"

Starting URL: https://opensource-demo.orangehrmlive.com/web/index.php/auth/login

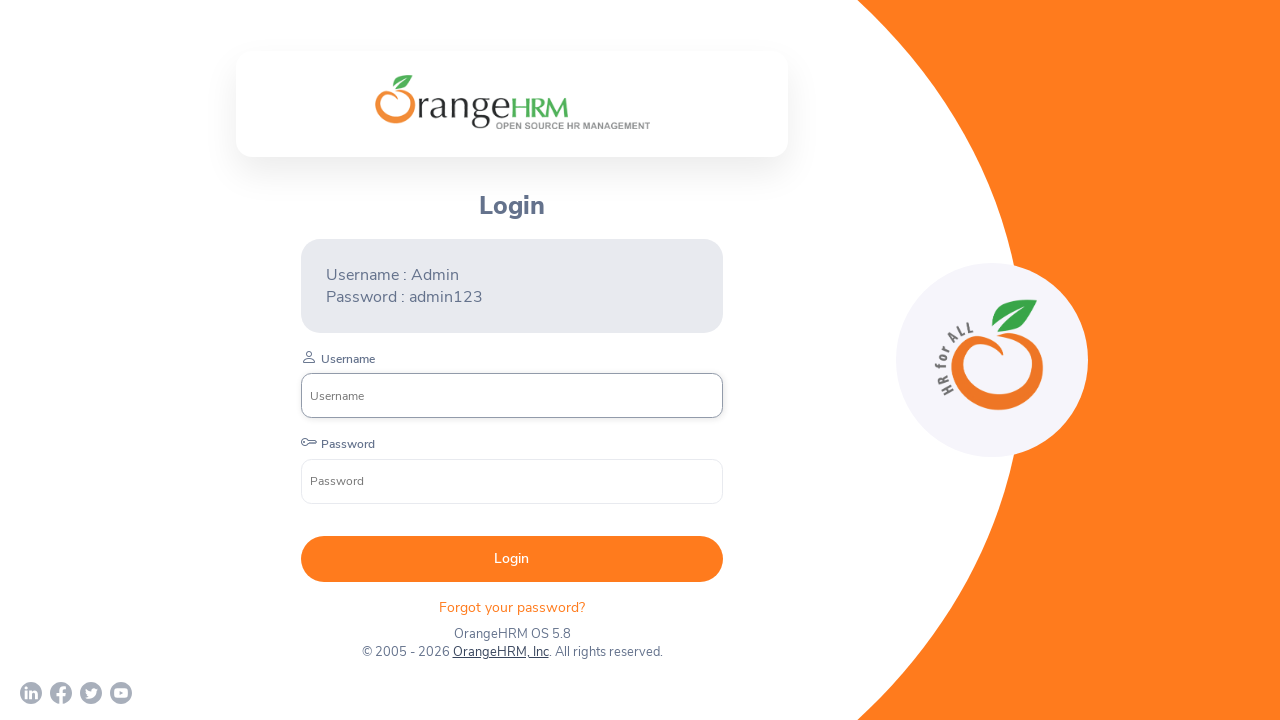

Waited for page to load - DOM content loaded
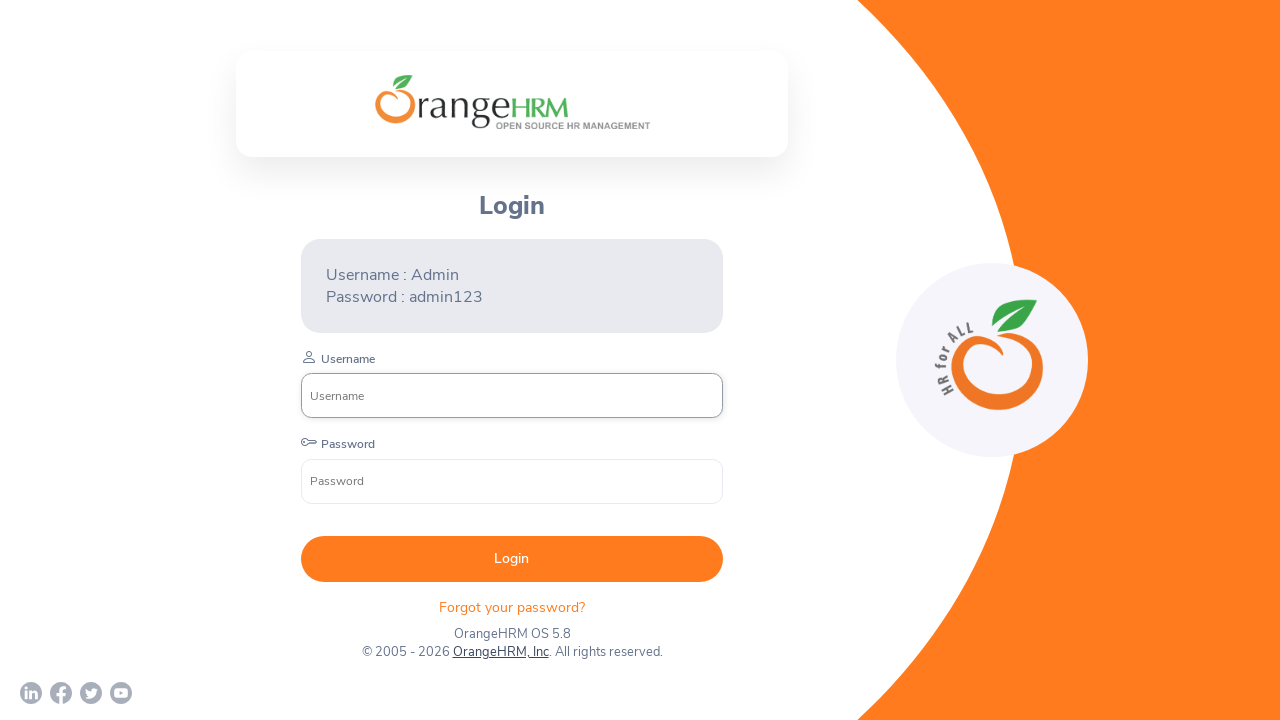

Retrieved page title
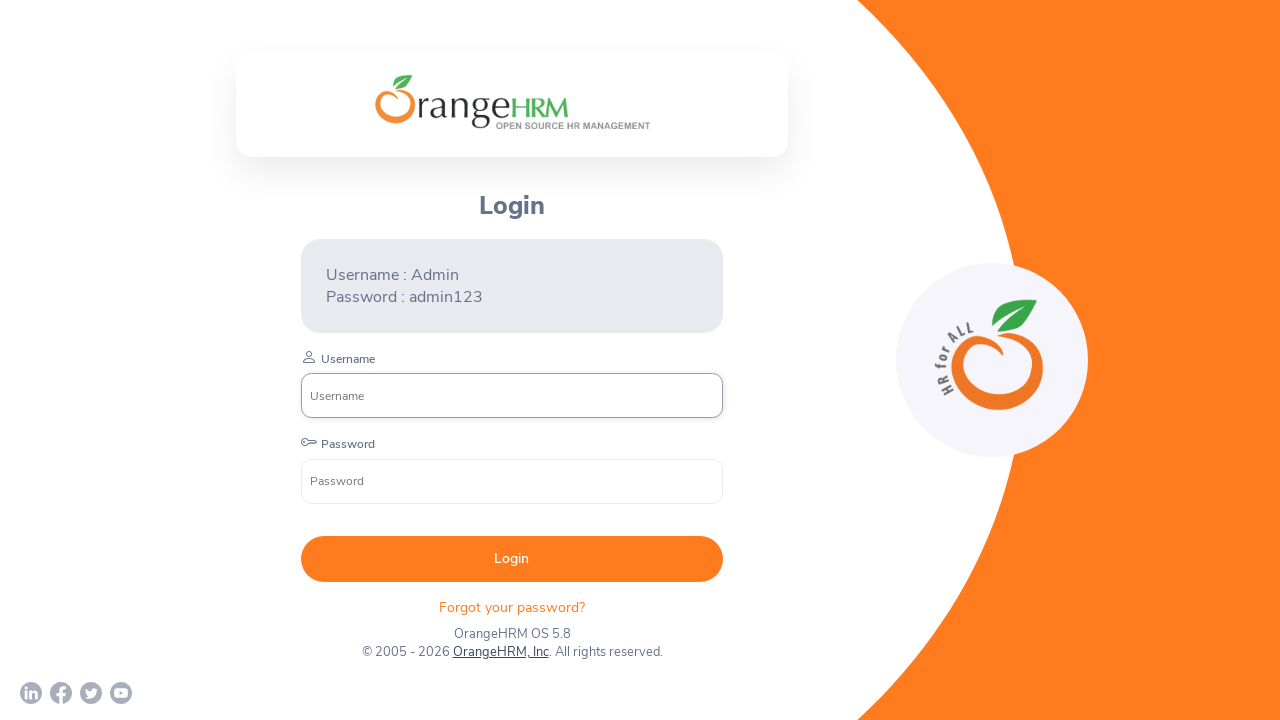

Verified page title matches 'OrangeHRM'
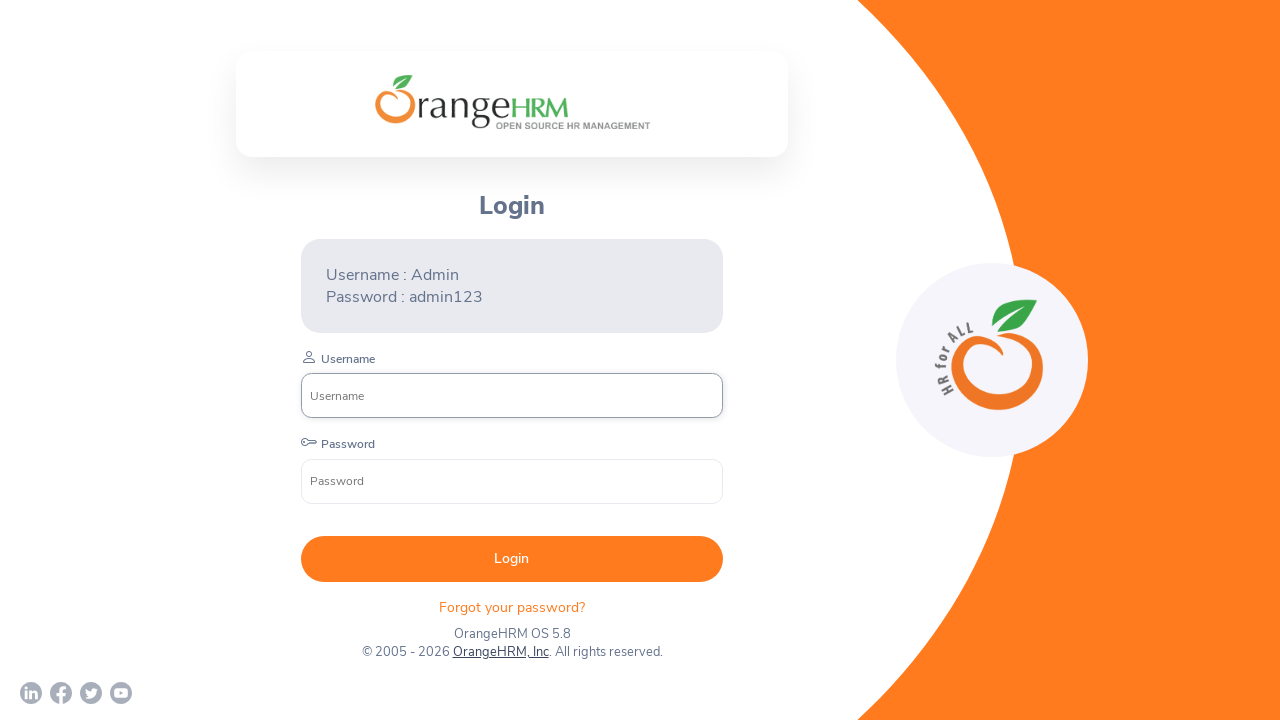

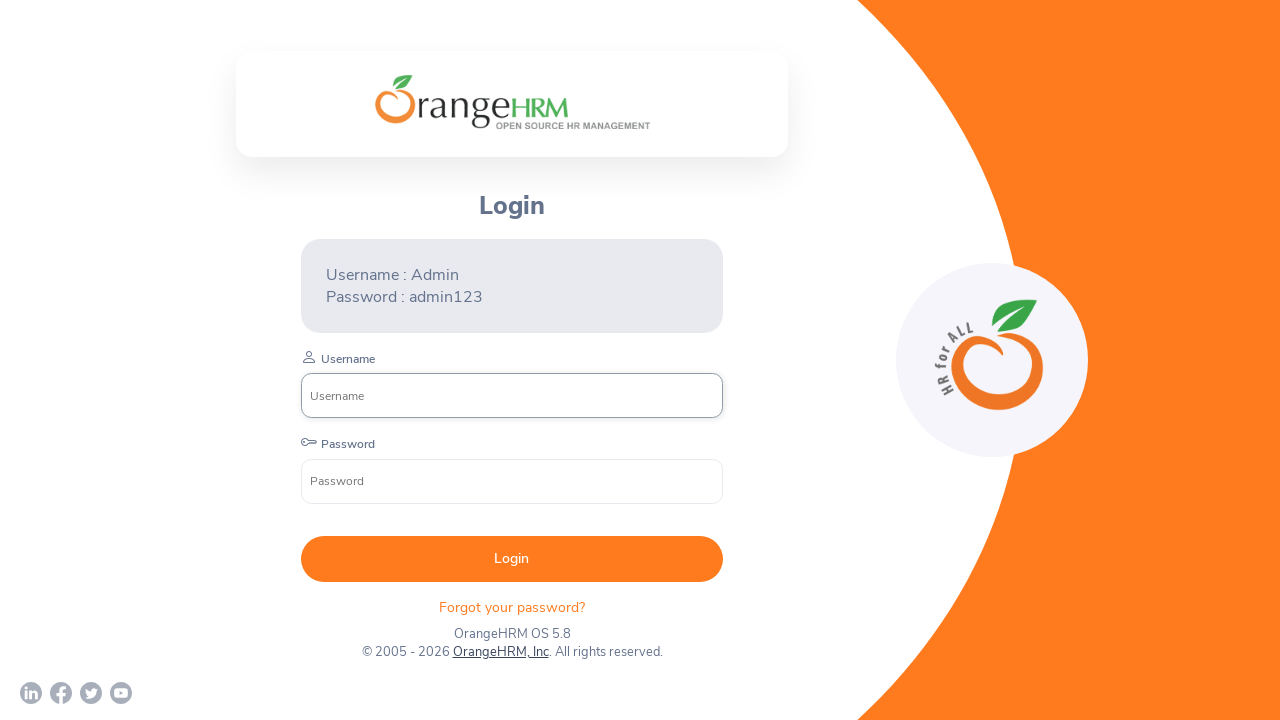